Tests AJAX functionality by clicking a button that triggers an asynchronous request and waiting for the success response message to appear.

Starting URL: http://uitestingplayground.com/ajax

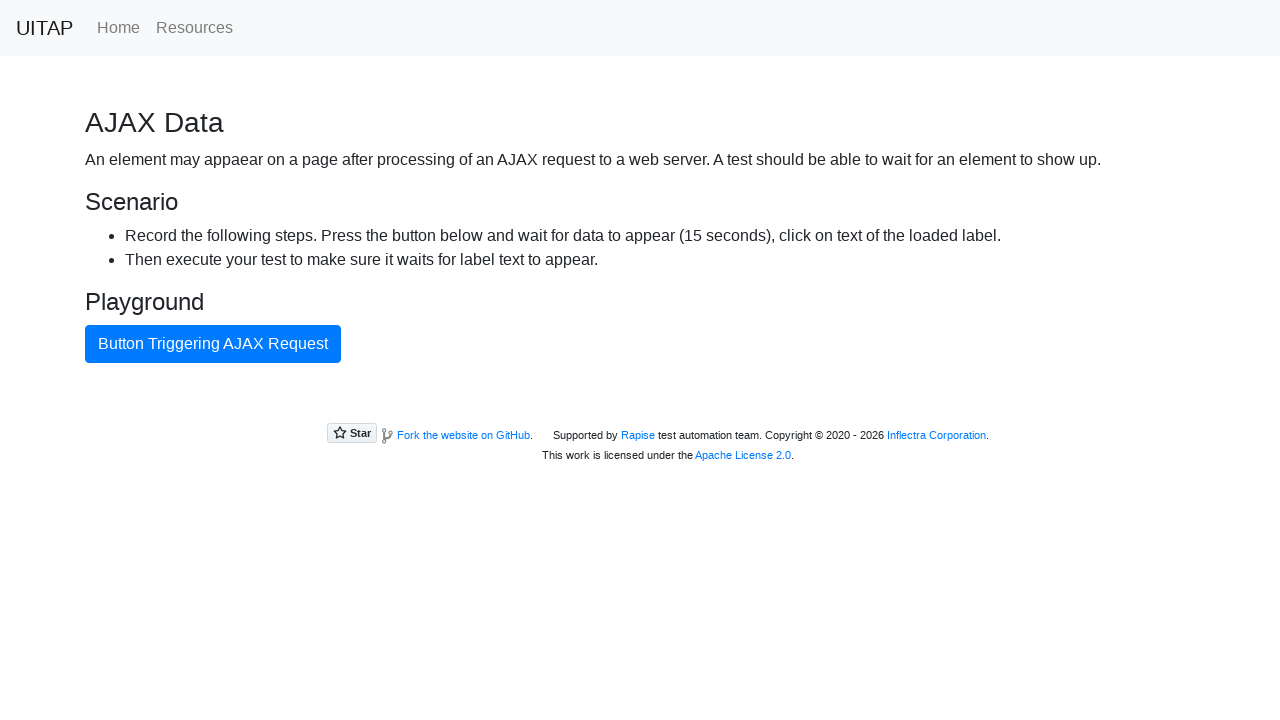

Clicked the primary button to trigger AJAX request at (213, 344) on button.btn.btn-primary
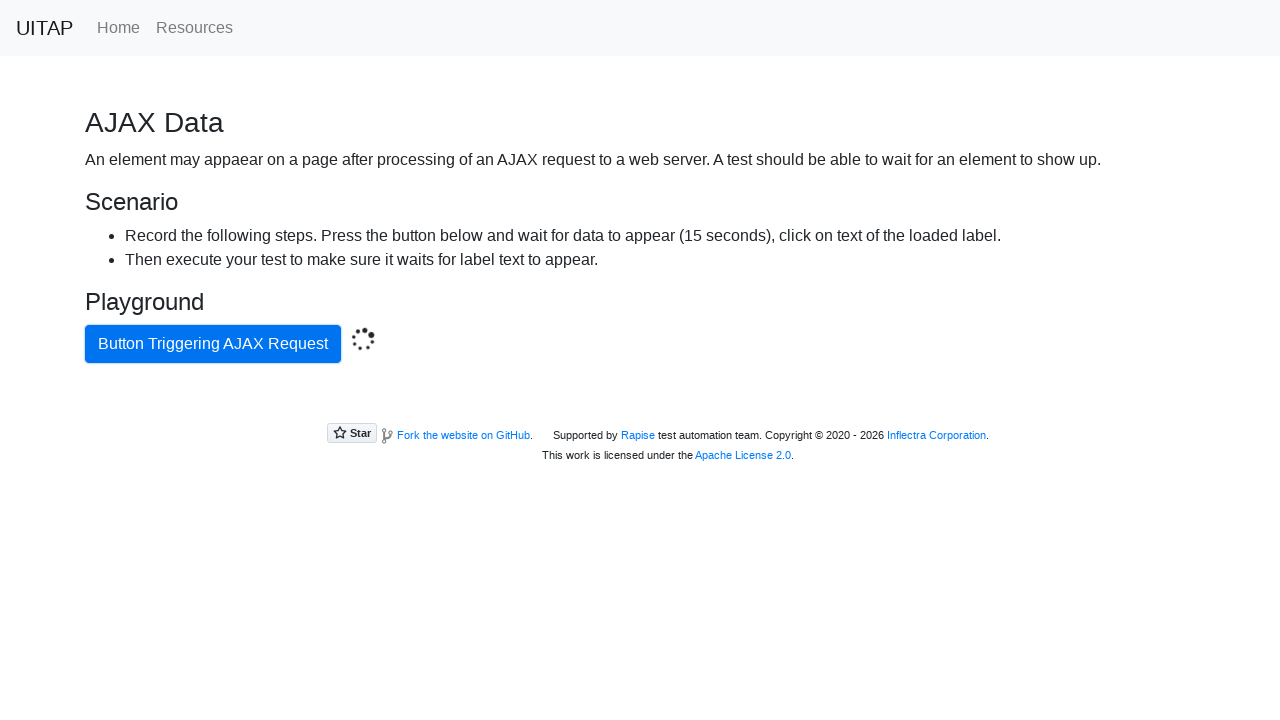

Waited for green success message to appear (AJAX response received)
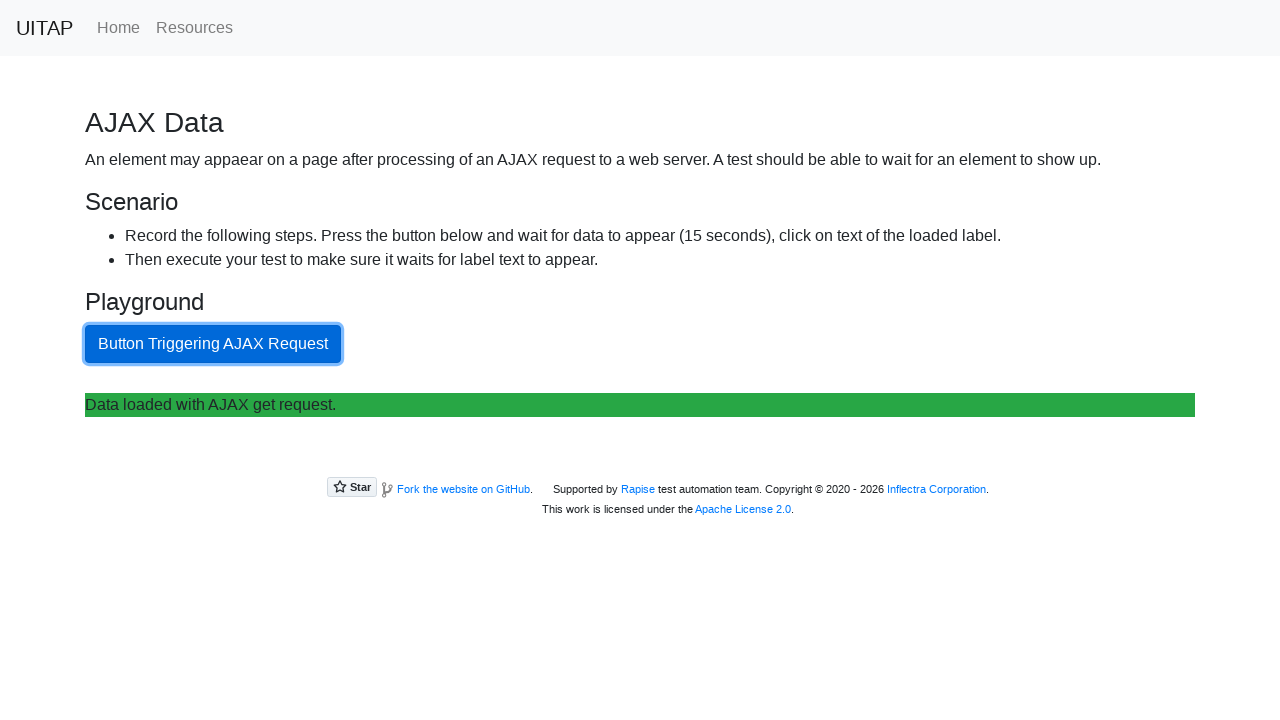

Retrieved success message text content
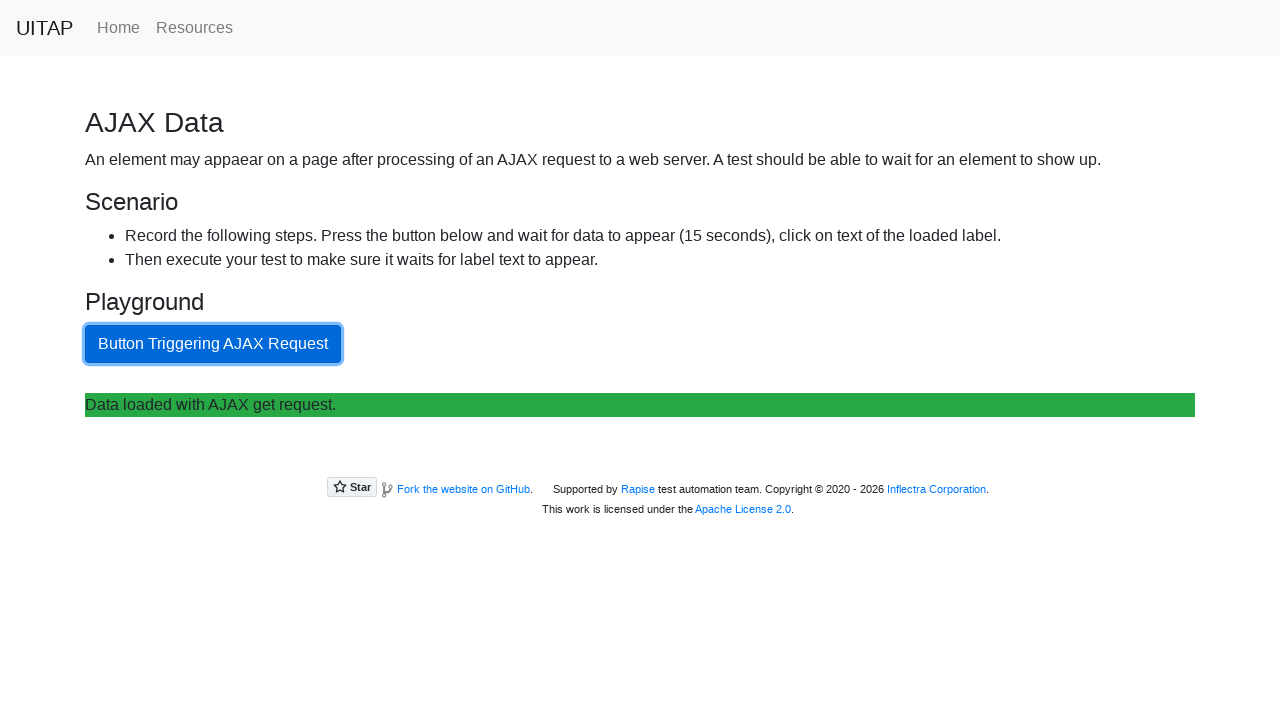

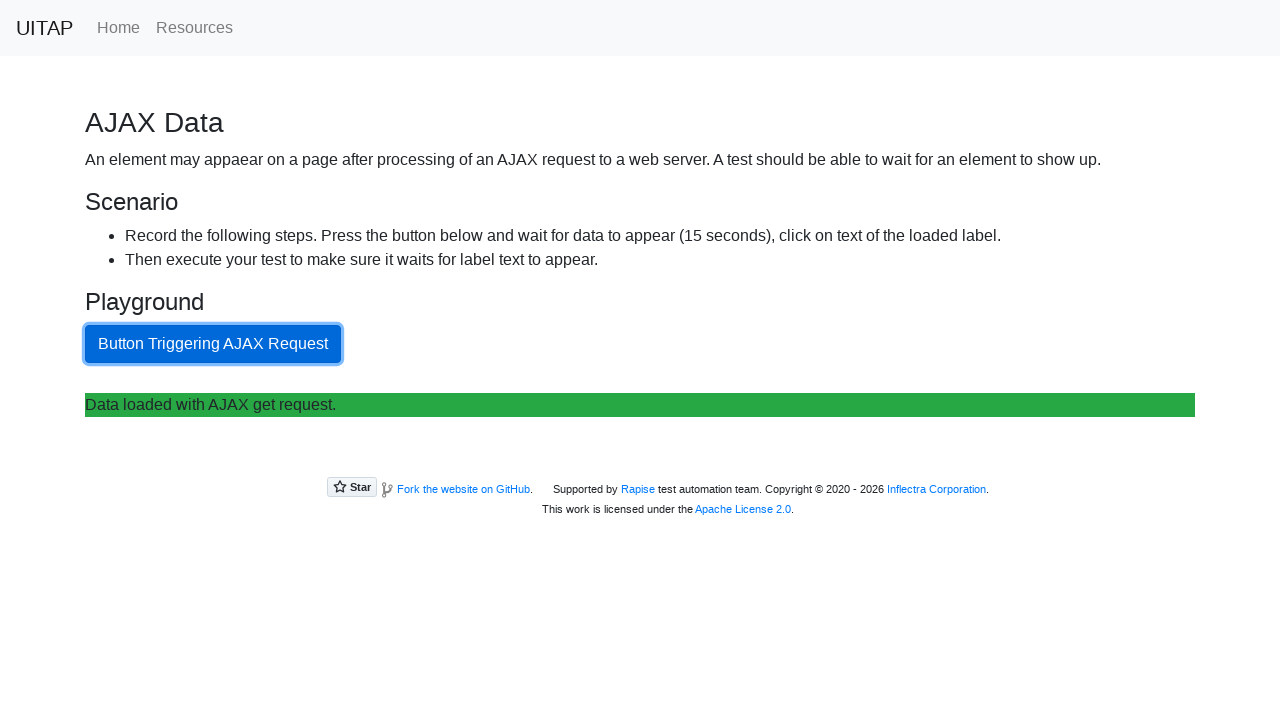